Tests calculator shows pending operation "5 + 7" when plus is pressed again

Starting URL: http://mhunterak.github.io/calc.html

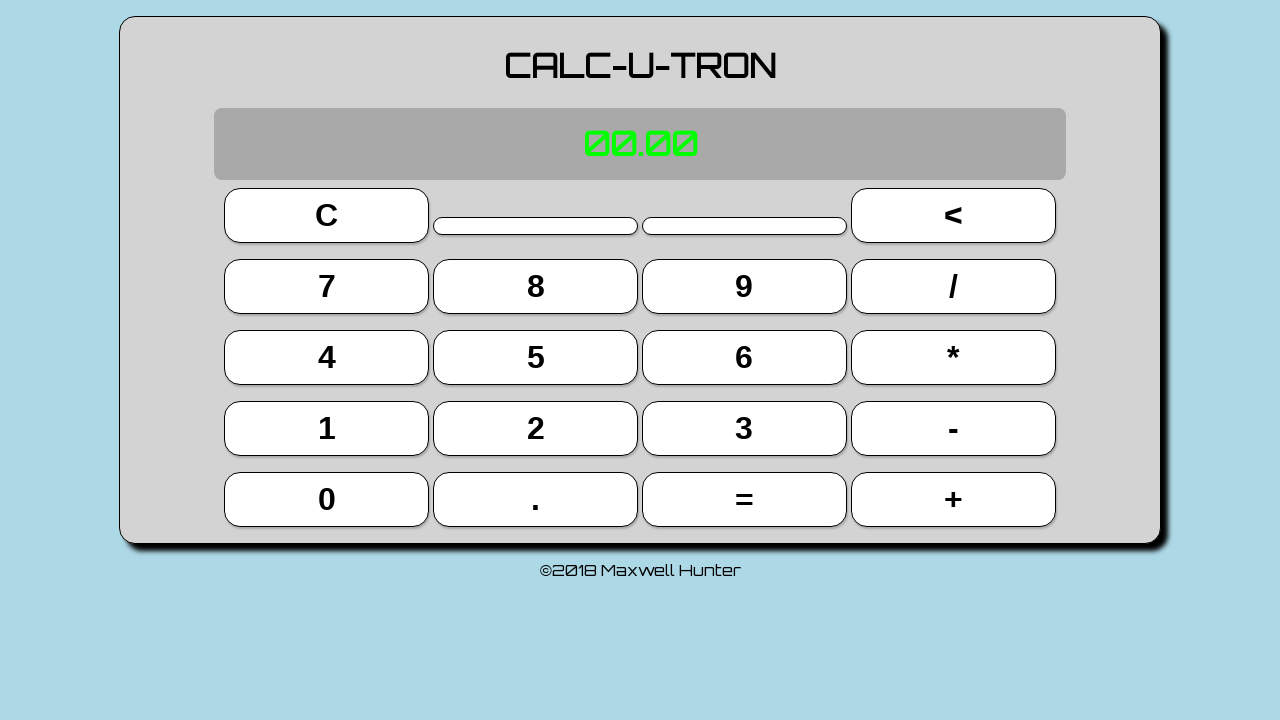

Located button 5 (nth 9)
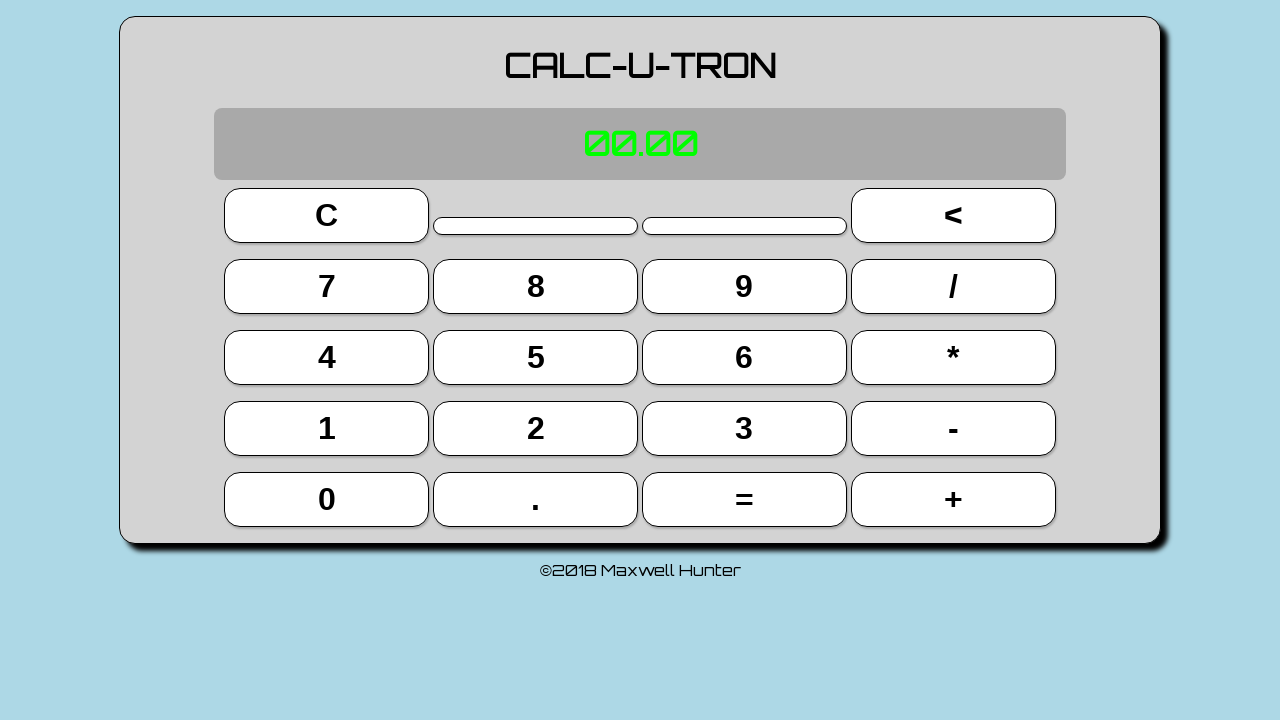

Located button 7 (nth 4)
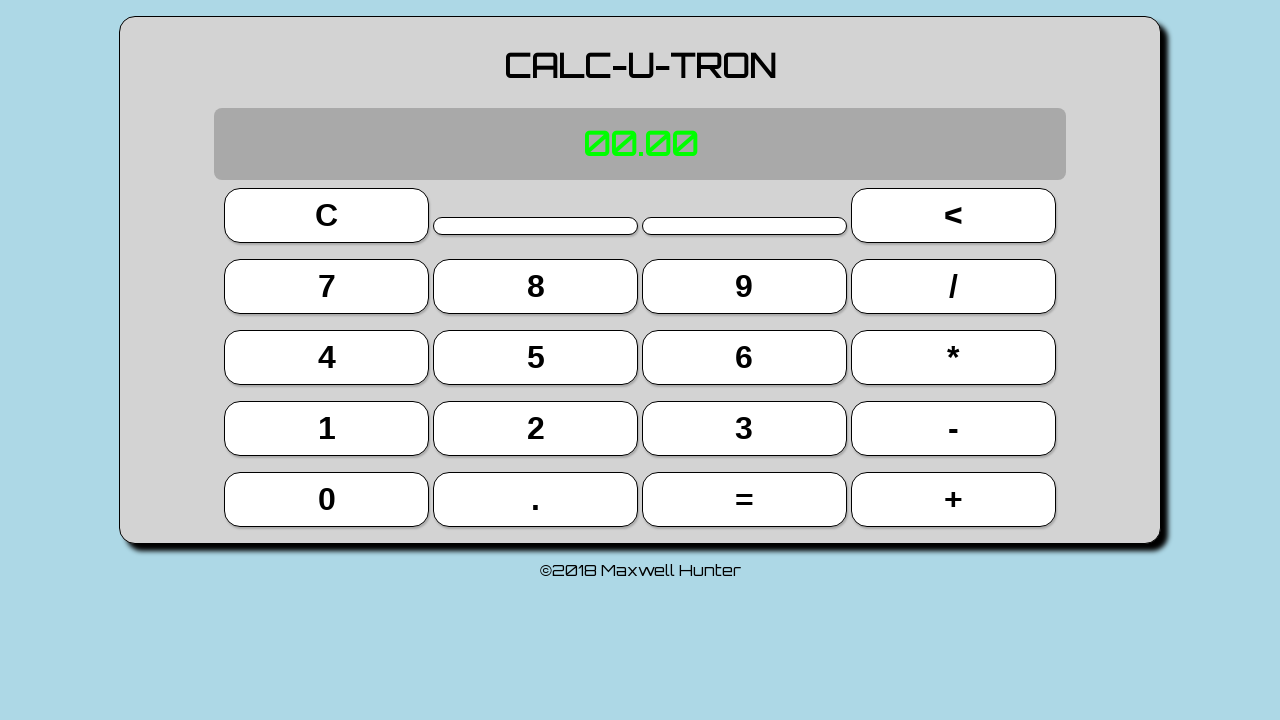

Located plus button (nth 19)
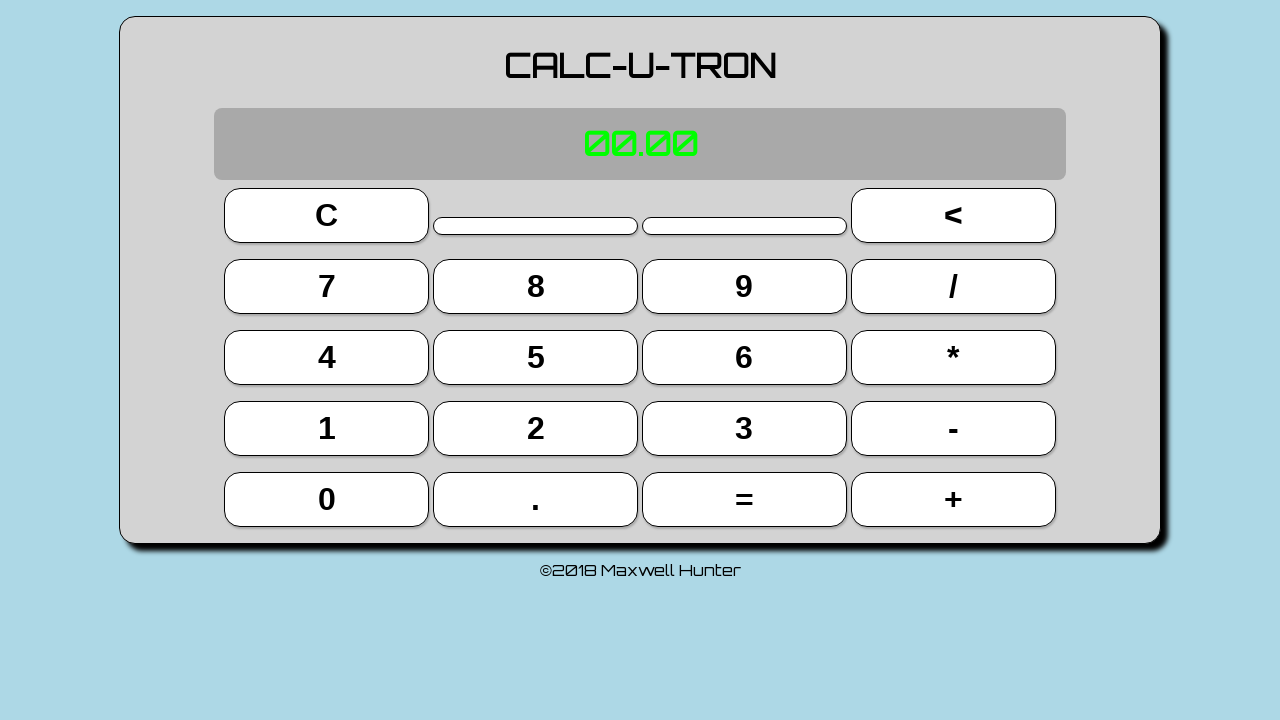

Clicked button 5 at (536, 357) on button >> nth=9
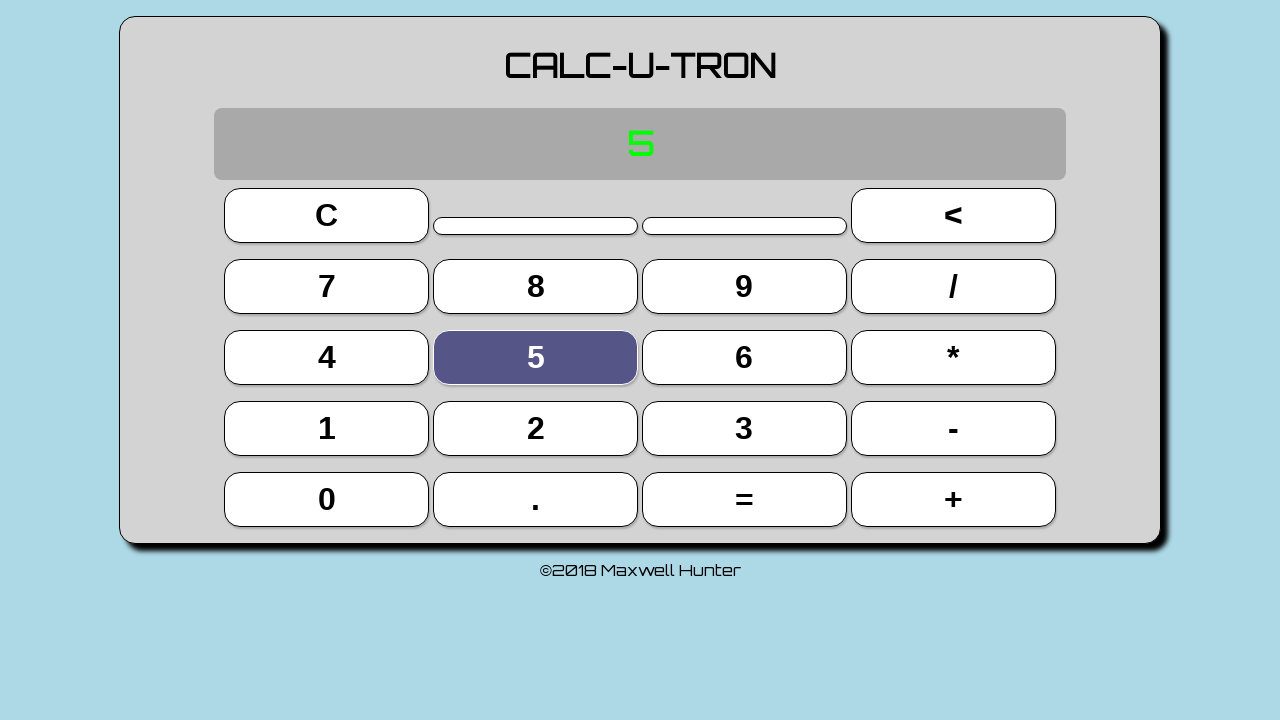

Clicked plus button after 5 at (953, 499) on button >> nth=19
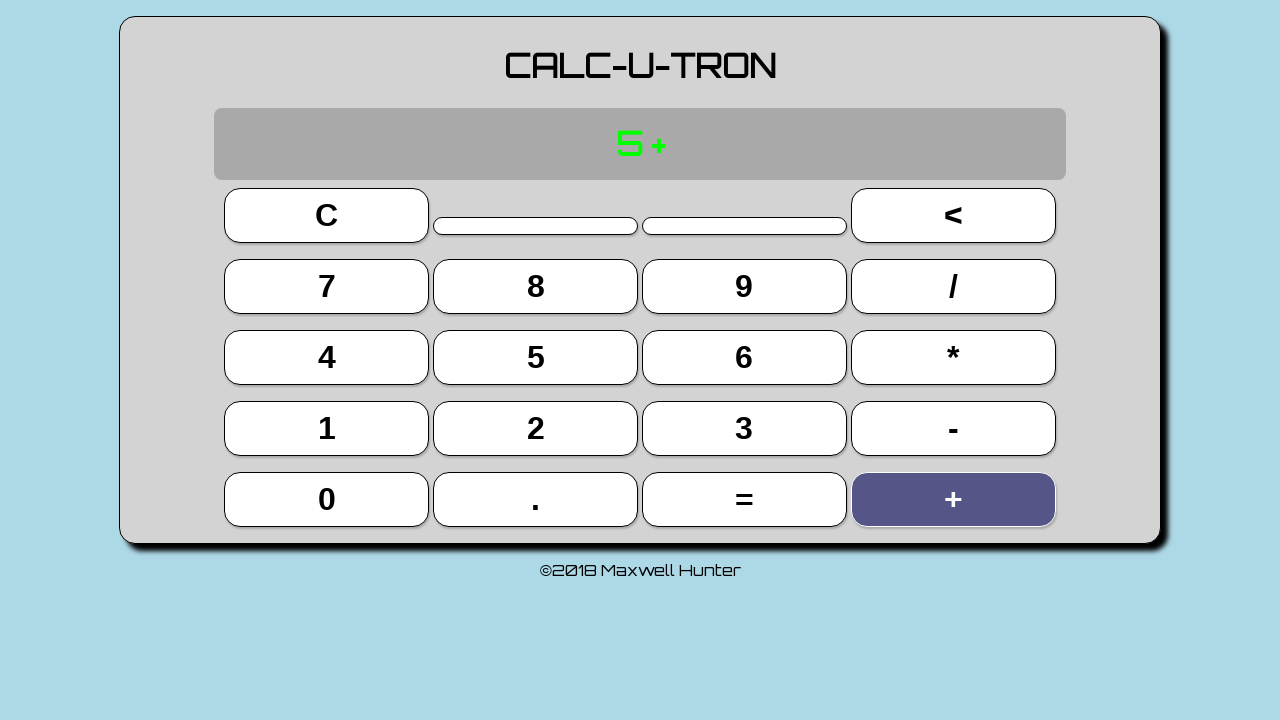

Clicked button 7 at (327, 286) on button >> nth=4
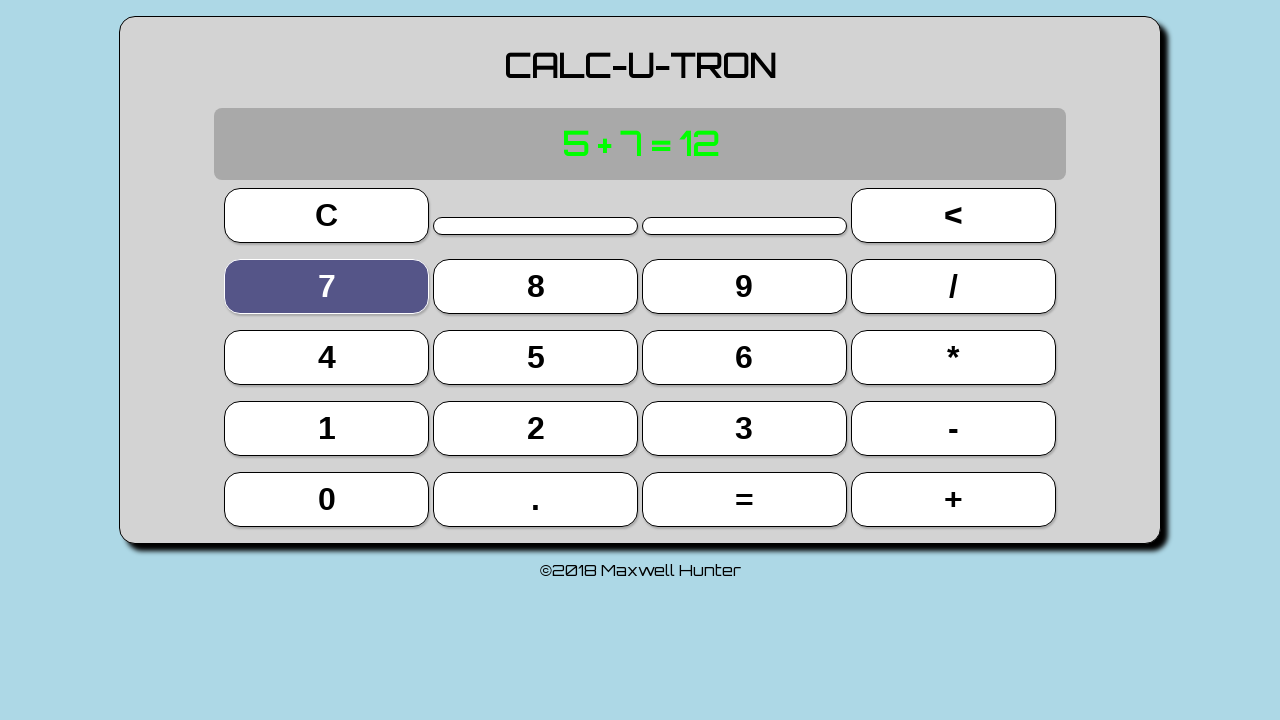

Clicked plus button after 7 at (953, 499) on button >> nth=19
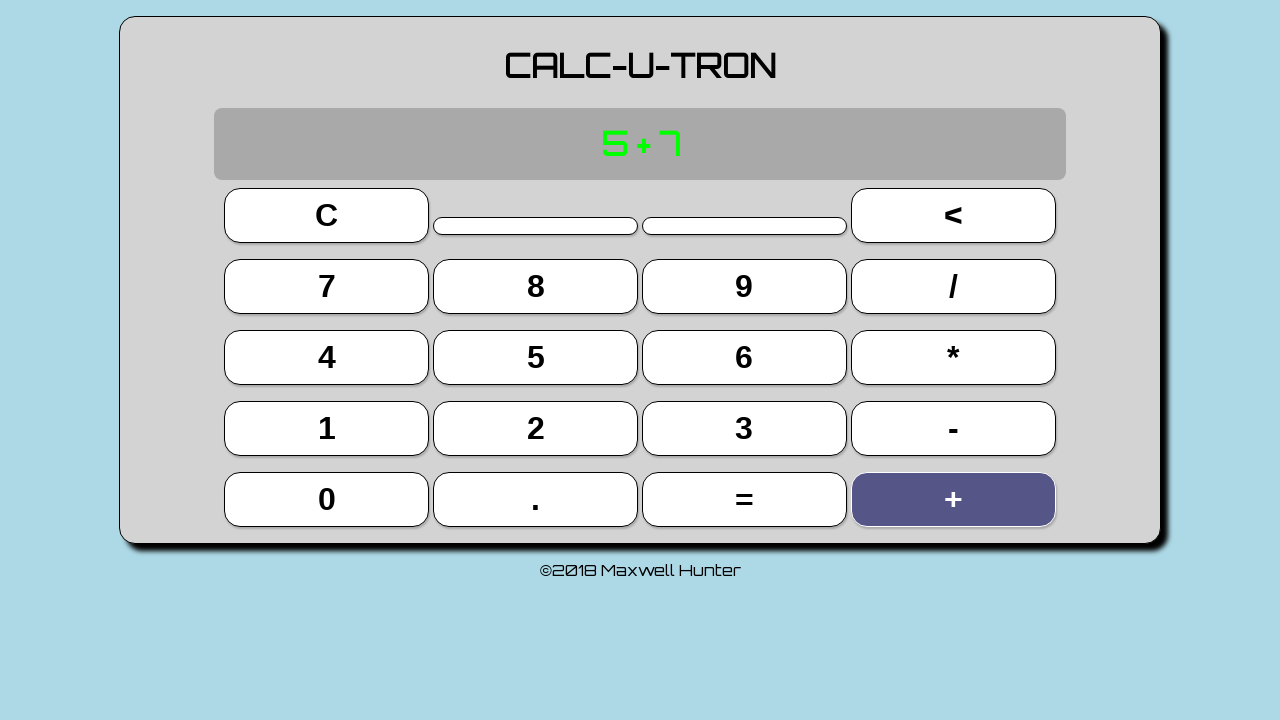

Located display element
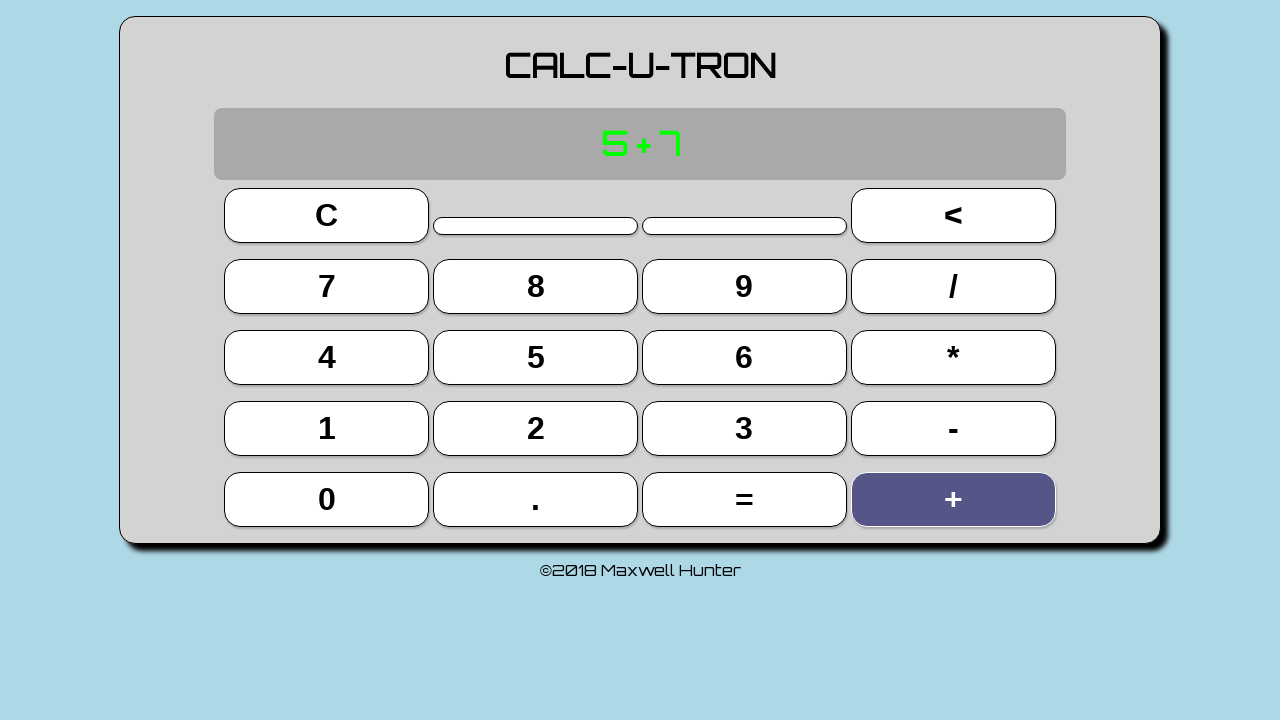

Verified display shows pending operation '5 + 7'
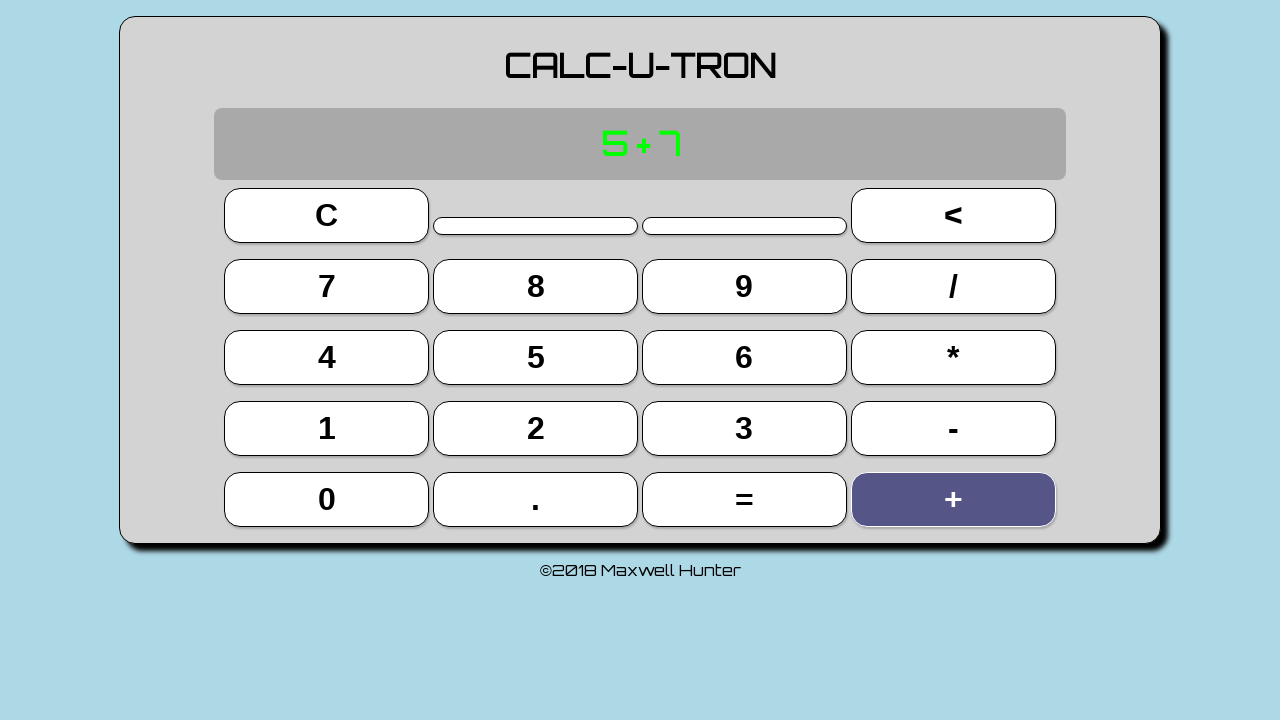

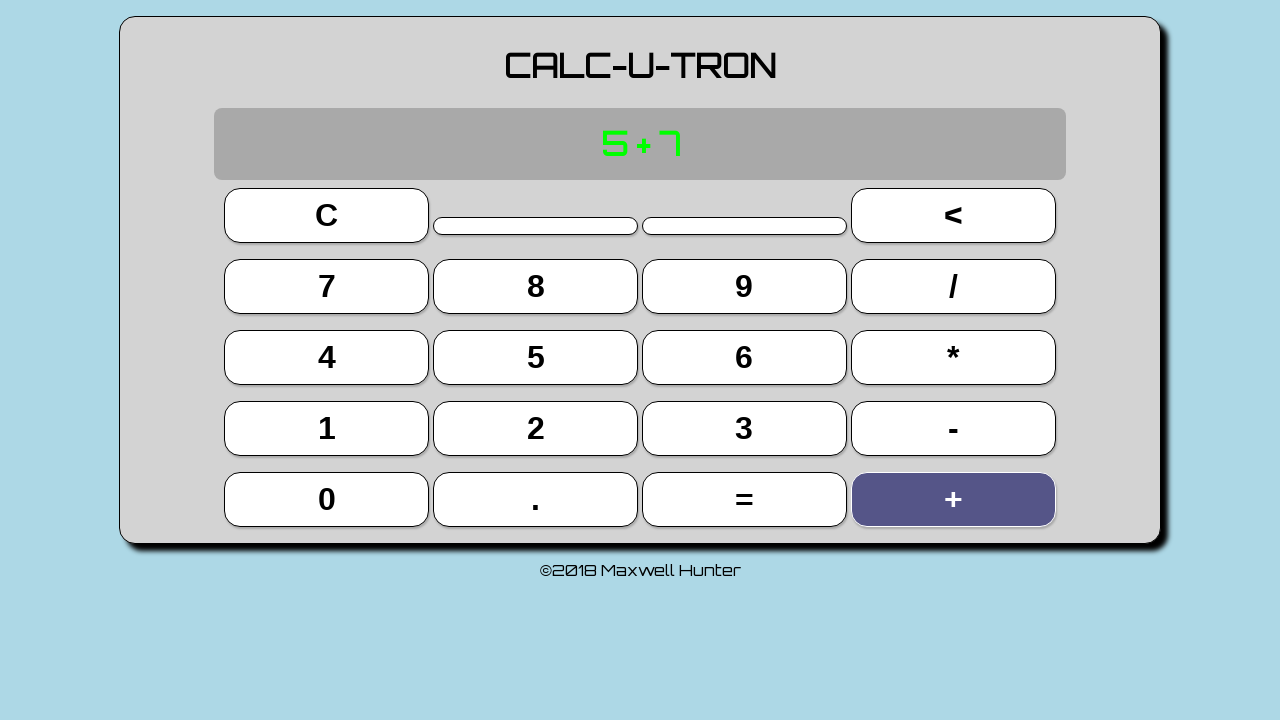